Tests checkbox interactions on a practice automation blog by selecting the first three checkboxes and then unselecting all selected checkboxes

Starting URL: https://testautomationpractice.blogspot.com/

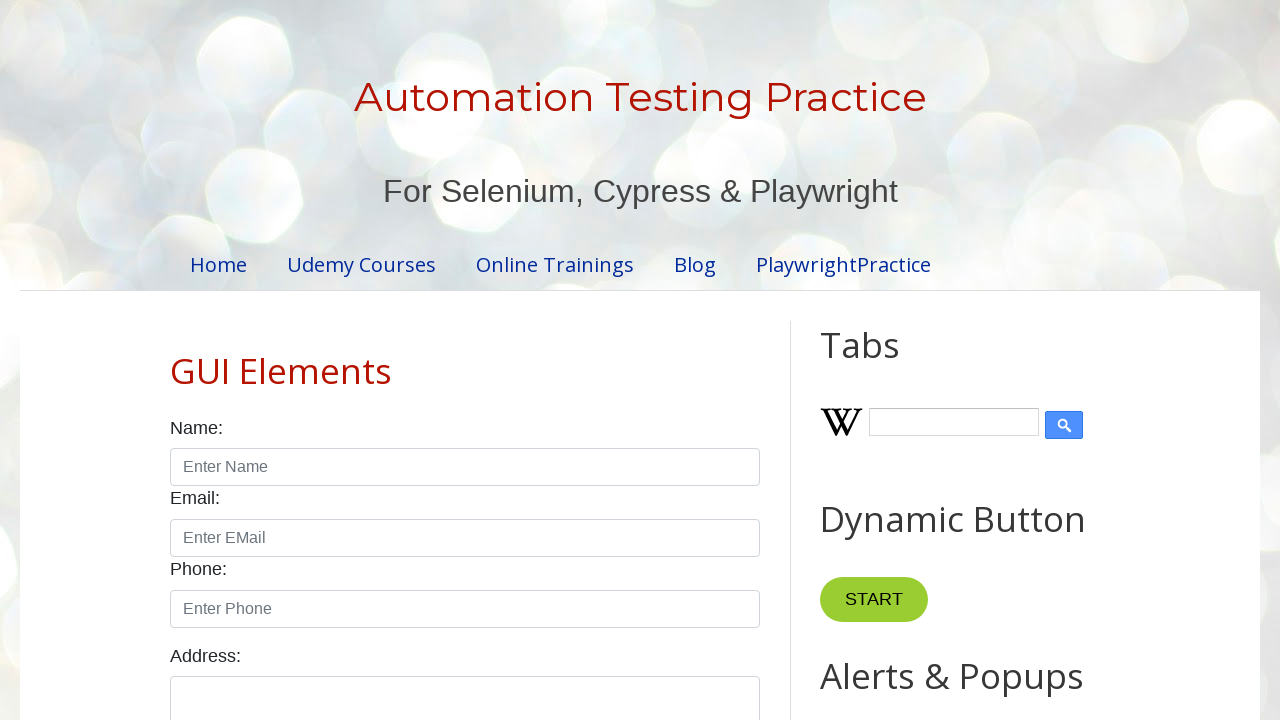

Navigated to practice automation blog homepage
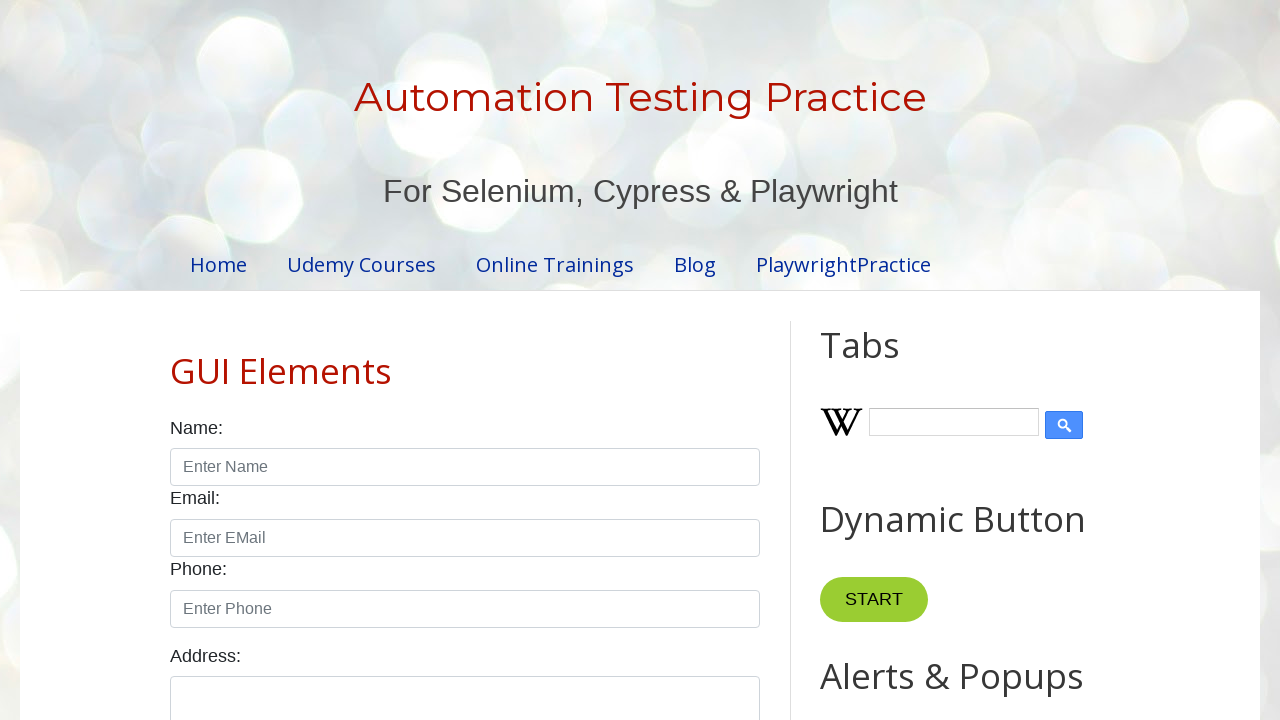

Located all checkboxes on the page
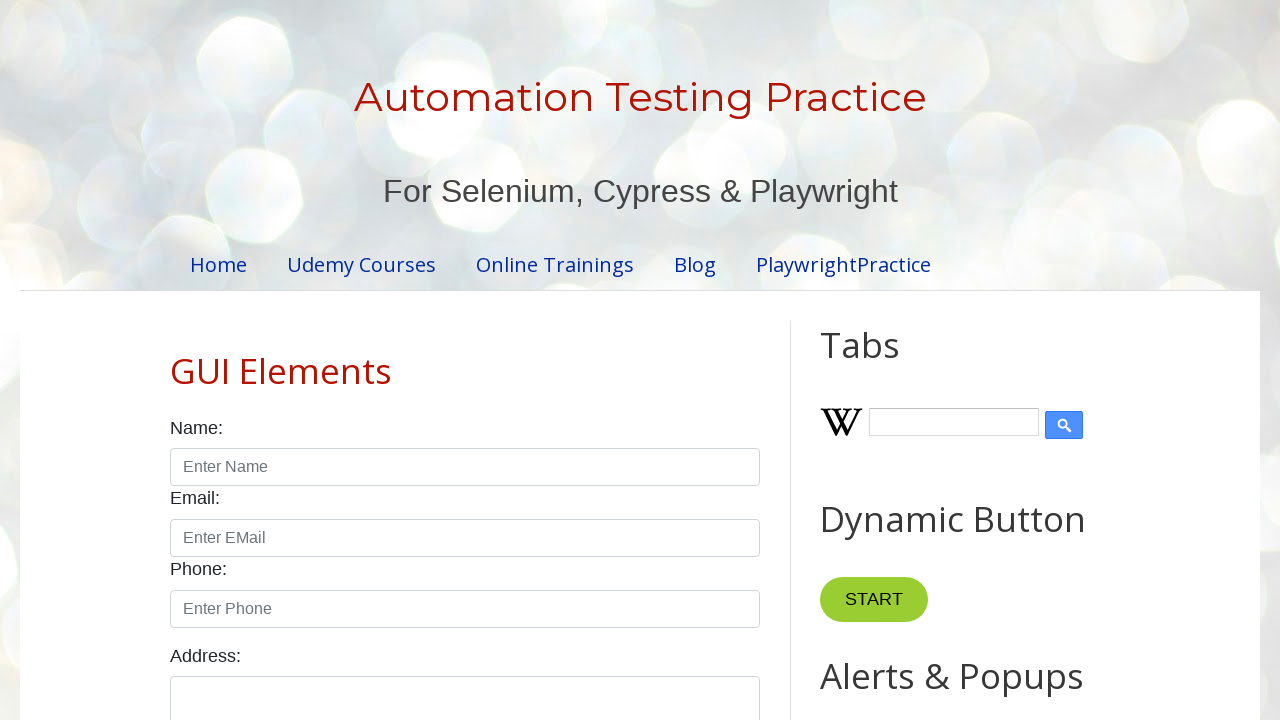

Selected checkbox 1 of 3 at (176, 360) on xpath=//input[@class='form-check-input' and @type='checkbox'] >> nth=0
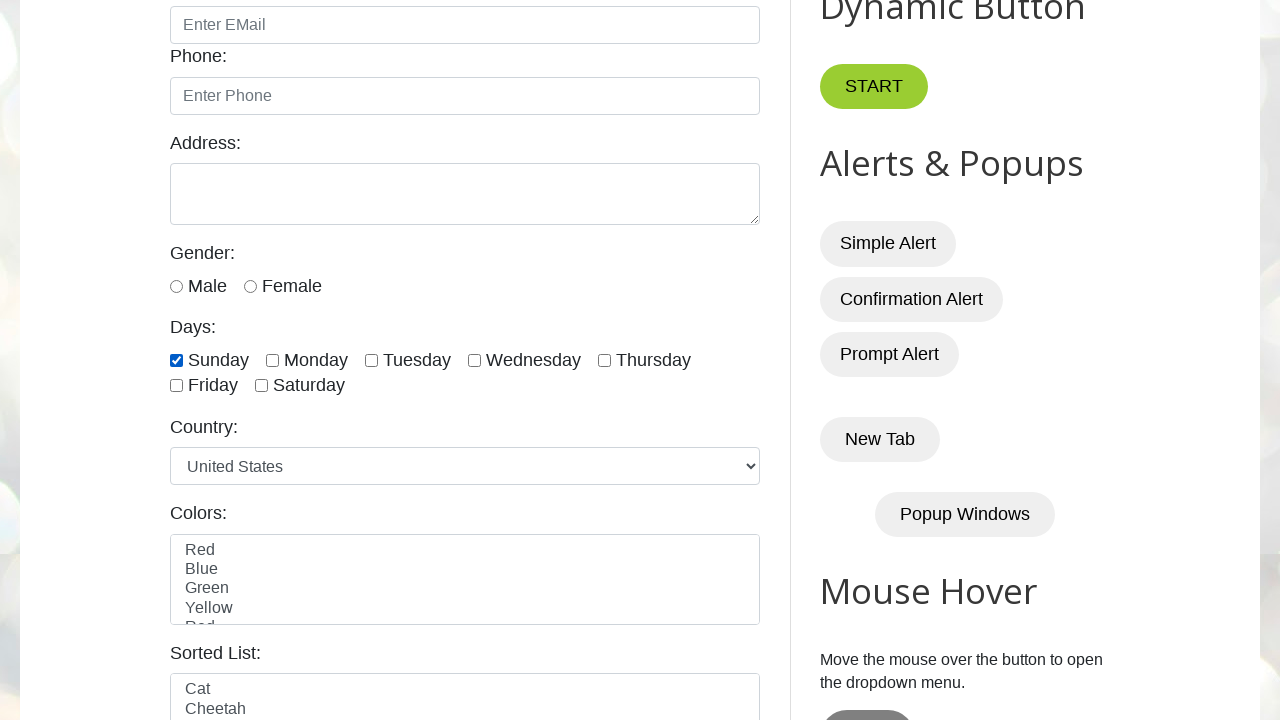

Selected checkbox 2 of 3 at (272, 360) on xpath=//input[@class='form-check-input' and @type='checkbox'] >> nth=1
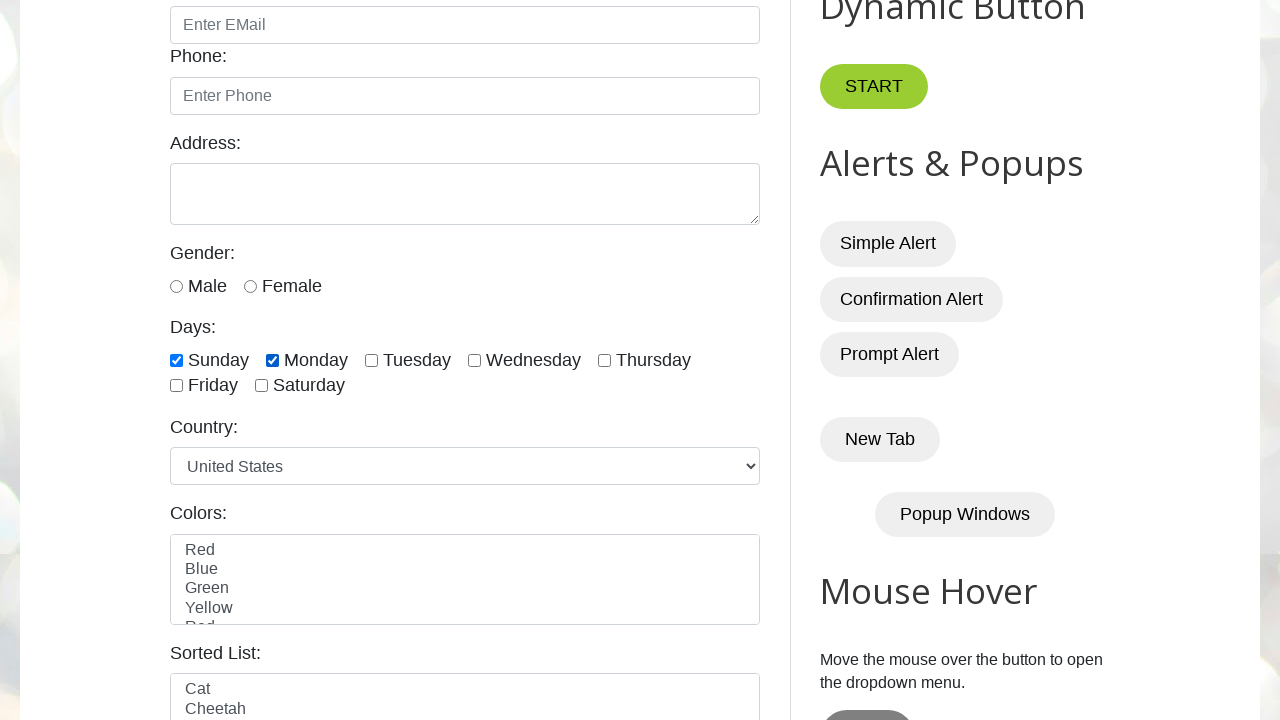

Selected checkbox 3 of 3 at (372, 360) on xpath=//input[@class='form-check-input' and @type='checkbox'] >> nth=2
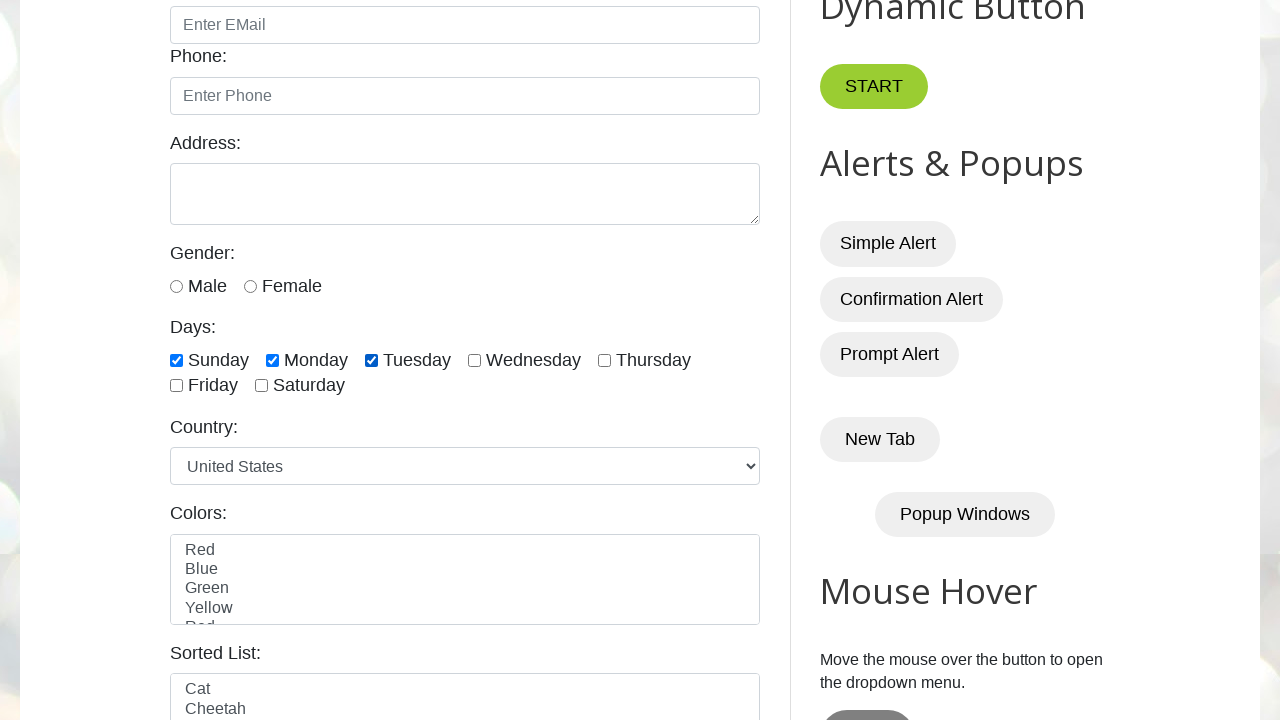

Waited 5 seconds to observe checkbox selections
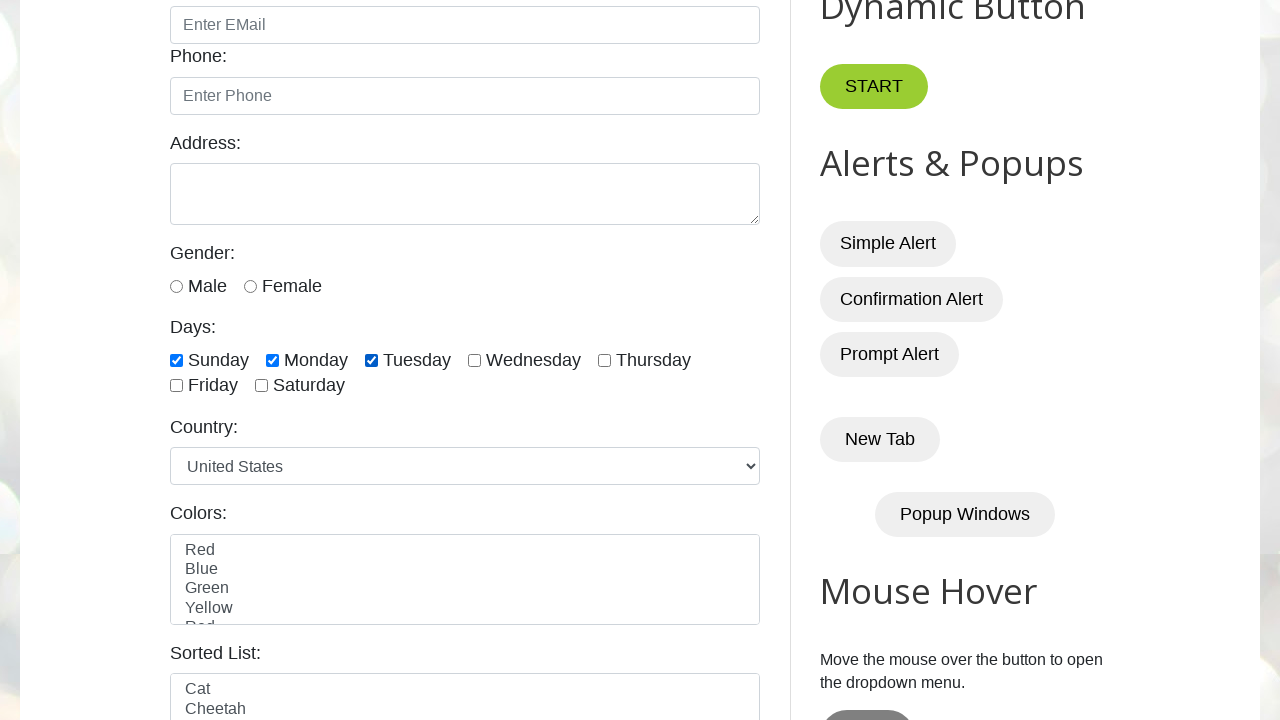

Unselected a checked checkbox at (176, 360) on xpath=//input[@class='form-check-input' and @type='checkbox'] >> nth=0
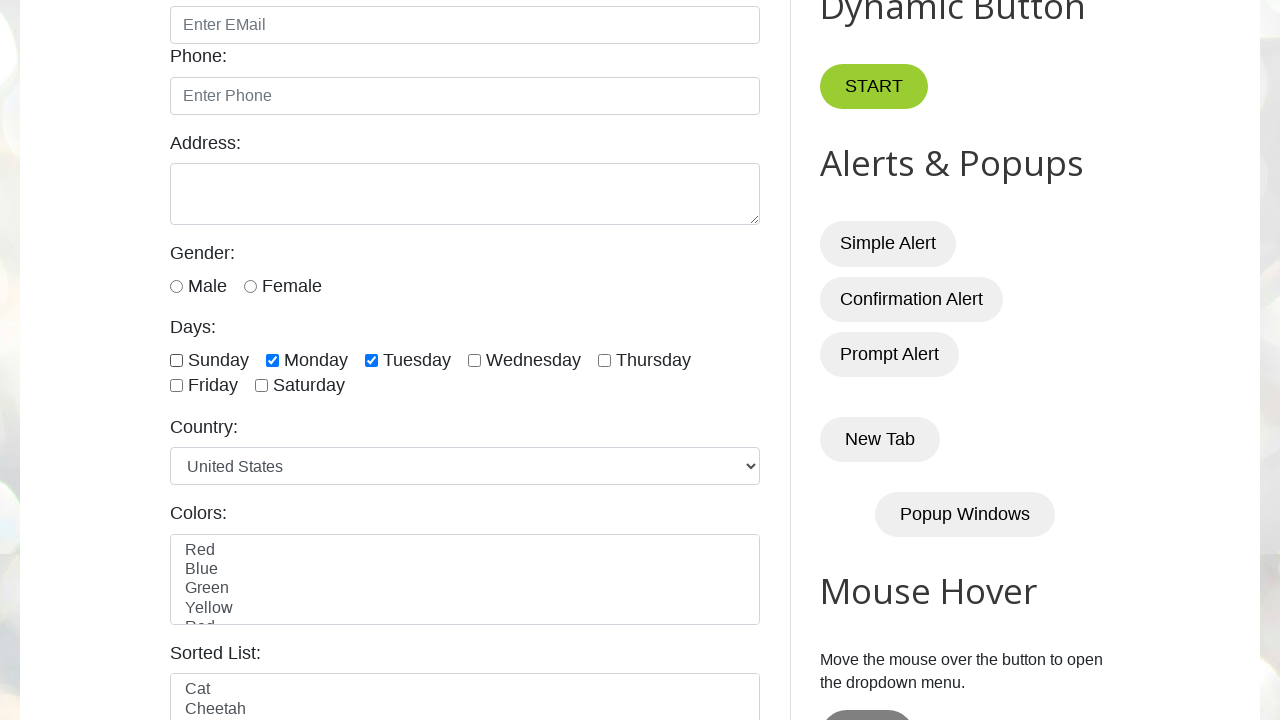

Unselected a checked checkbox at (272, 360) on xpath=//input[@class='form-check-input' and @type='checkbox'] >> nth=1
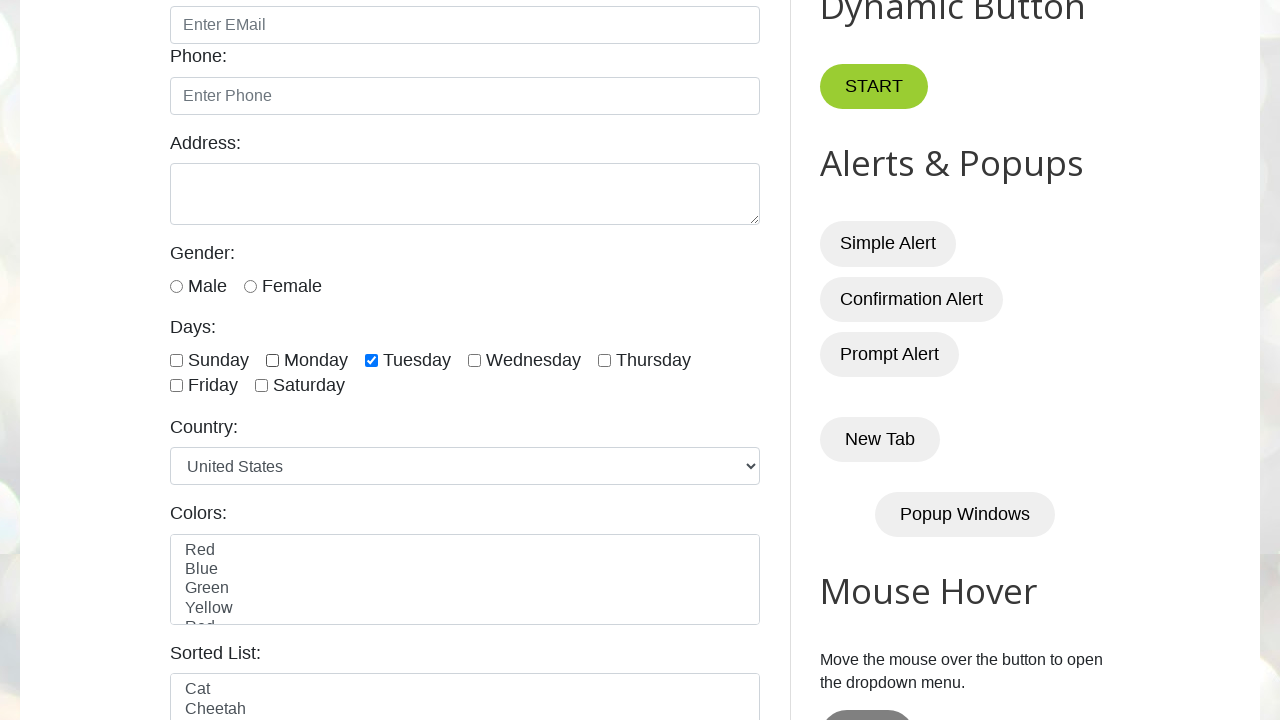

Unselected a checked checkbox at (372, 360) on xpath=//input[@class='form-check-input' and @type='checkbox'] >> nth=2
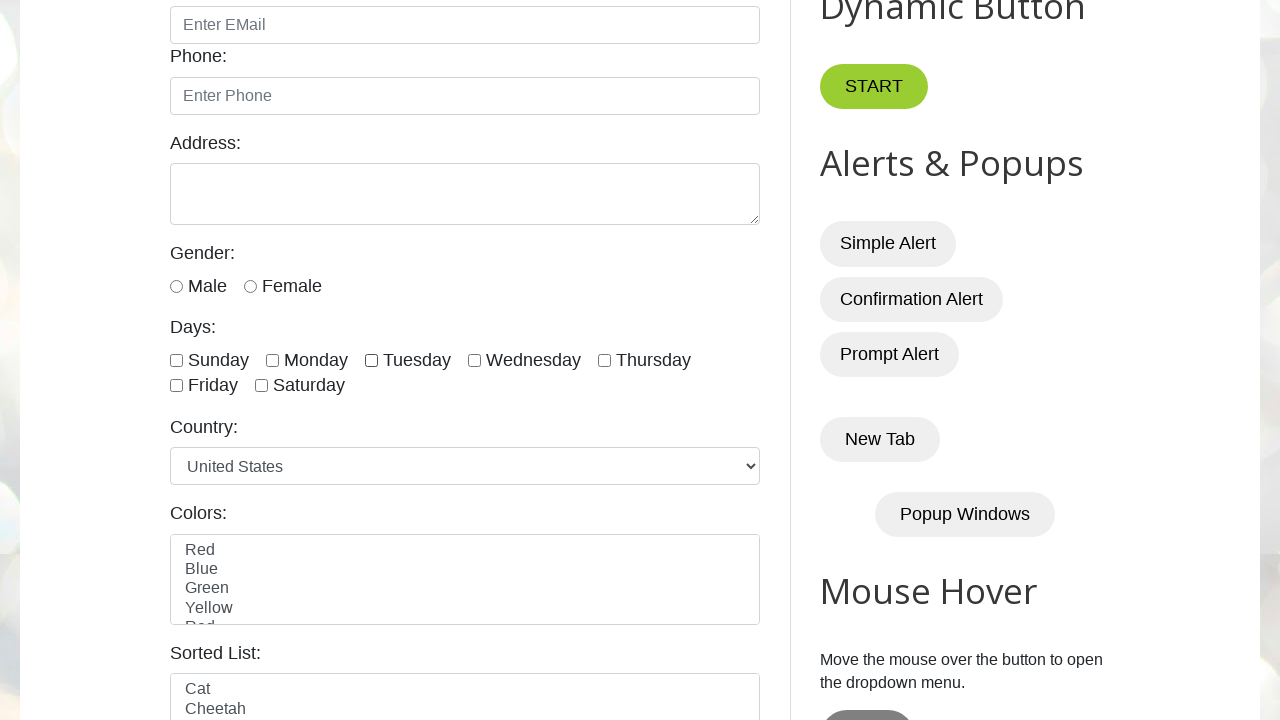

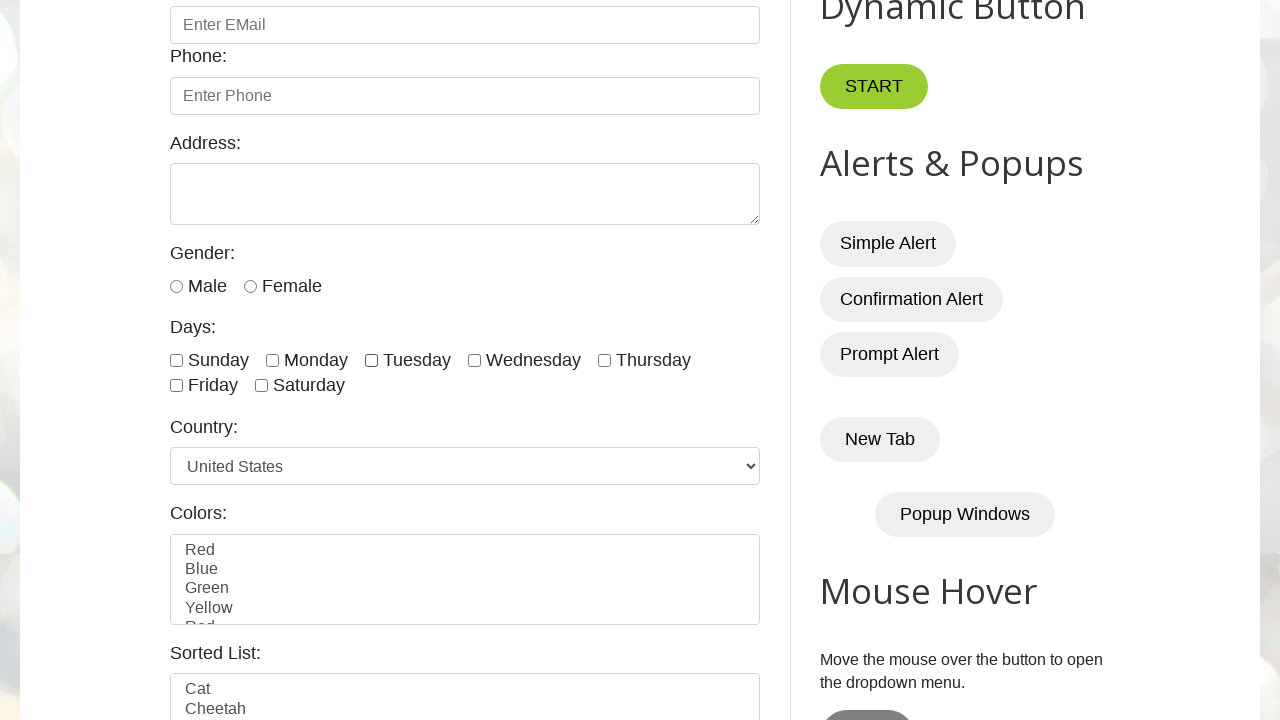